Tests basic browser window operations on Flipkart by maximizing and minimizing the window, and retrieving the page title and URL.

Starting URL: https://www.flipkart.com/?affid=siteplug&affExtParam1=0a54781e34be7d598fddfa677df99731/

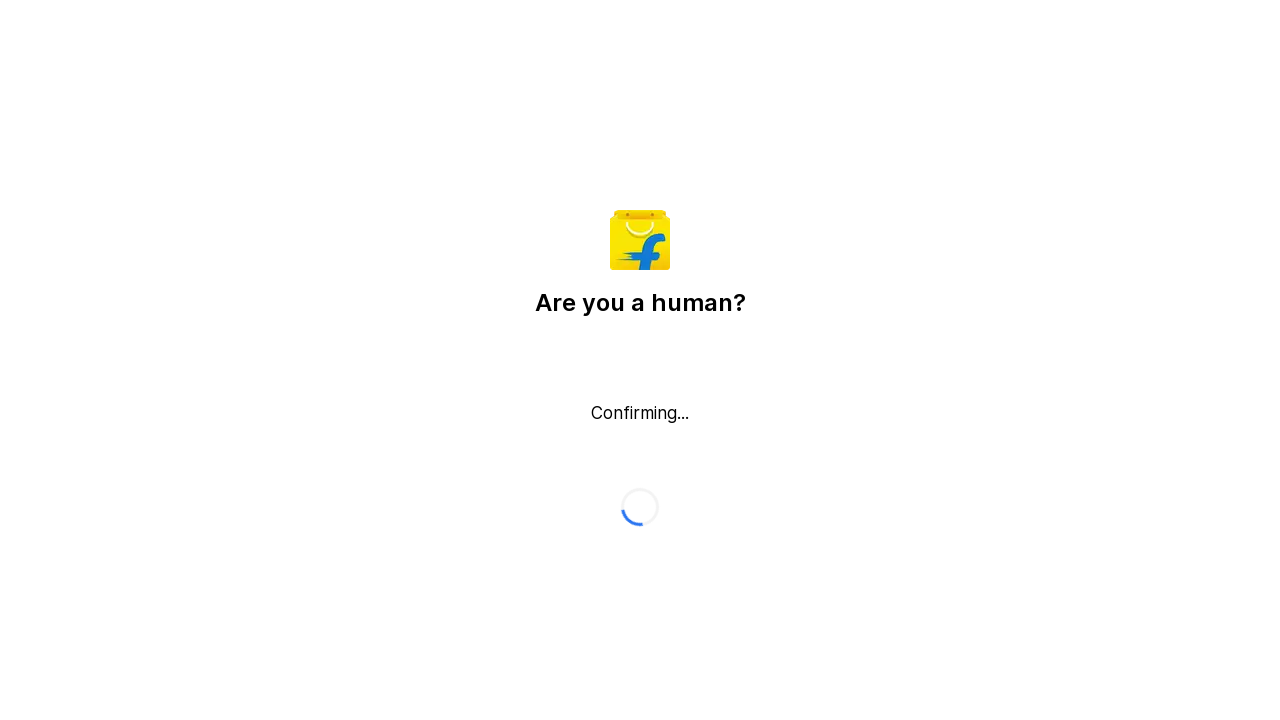

Maximized browser window to 1920x1080
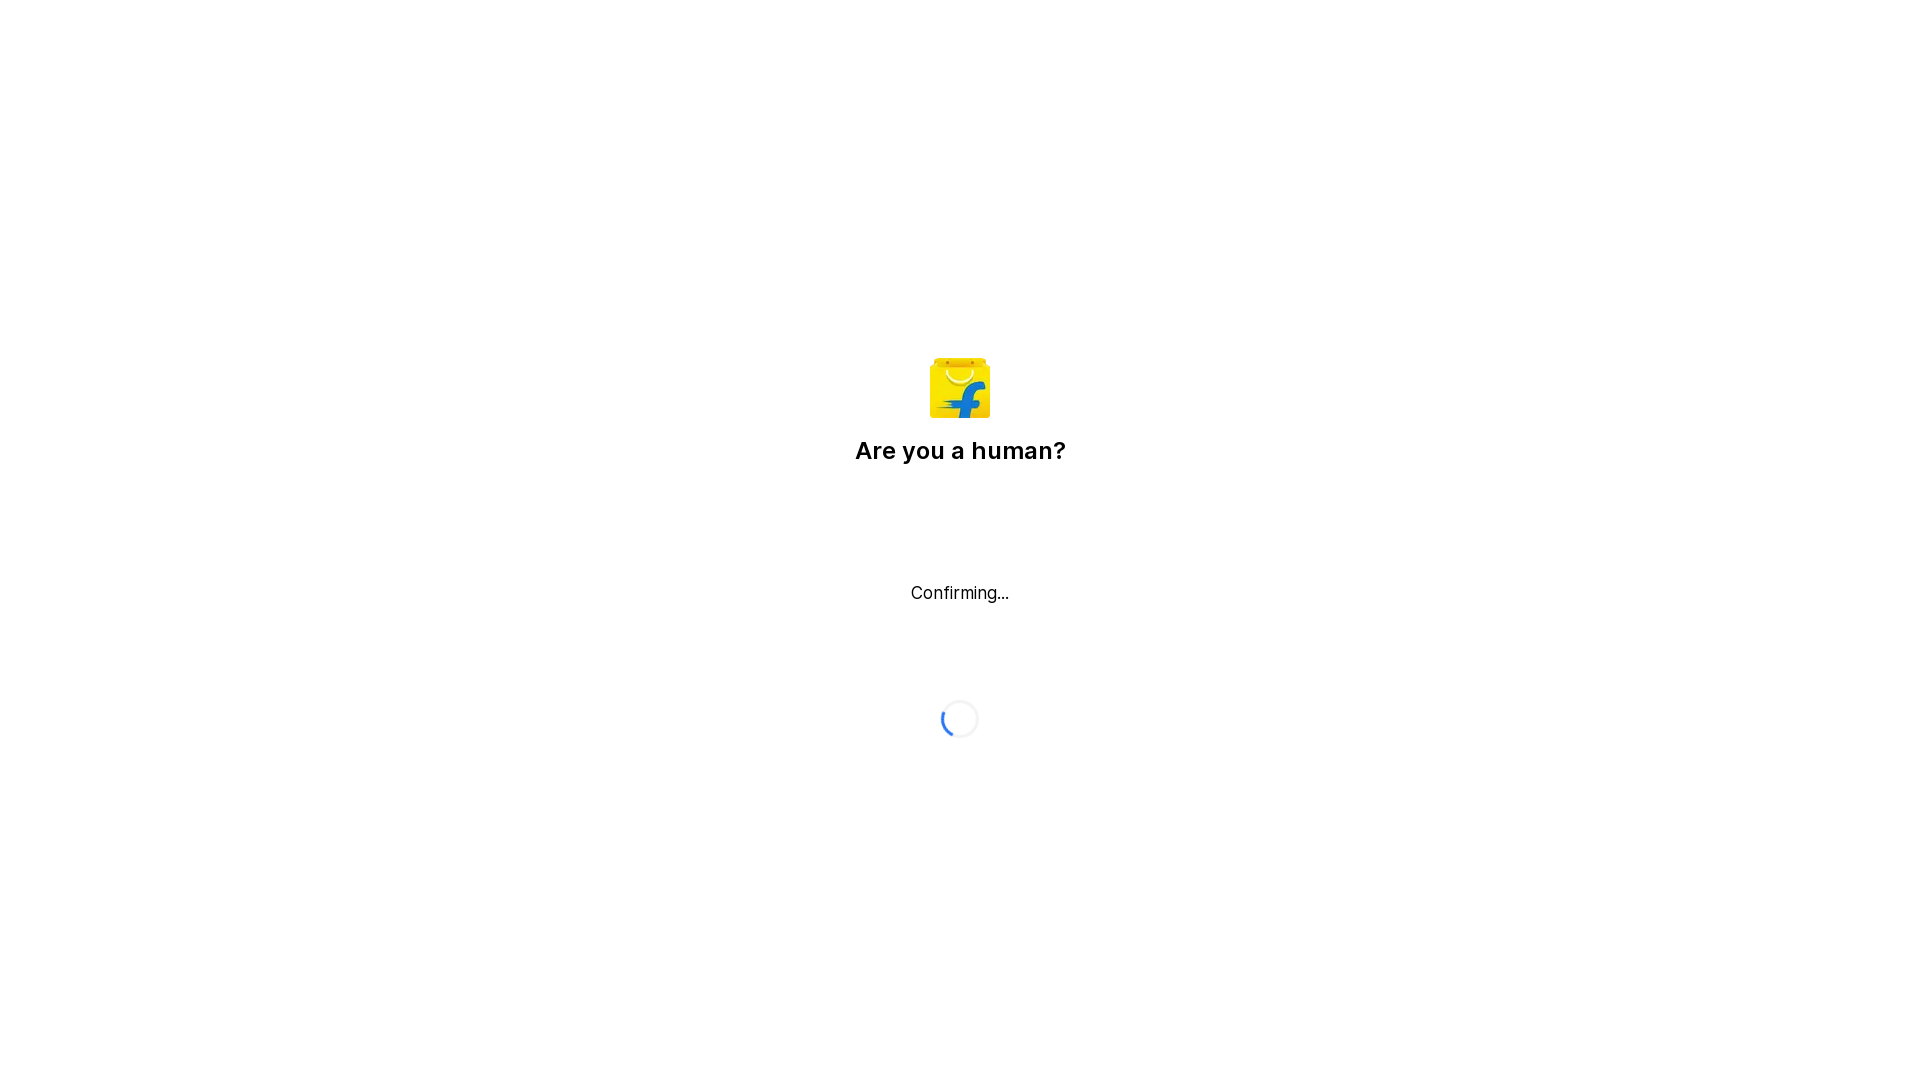

Page loaded - DOM content ready
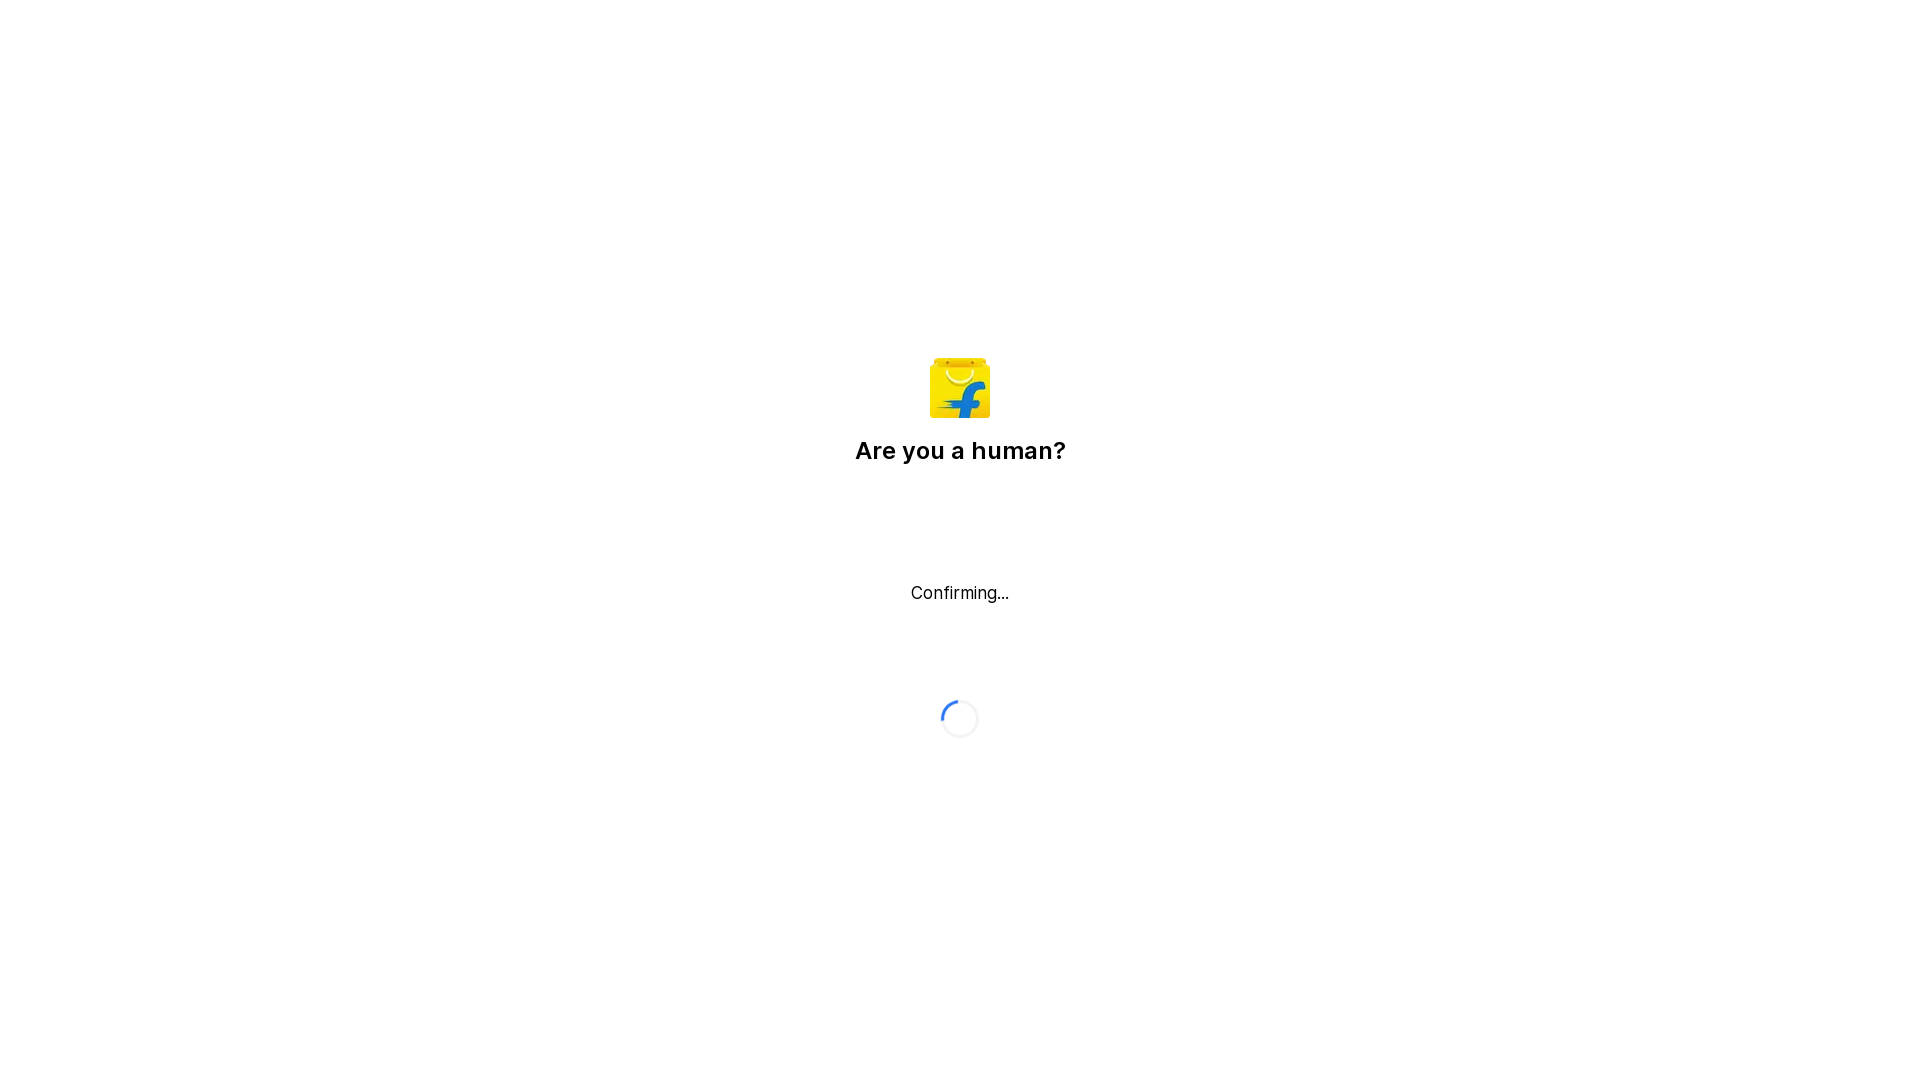

Retrieved page title: Flipkart reCAPTCHA
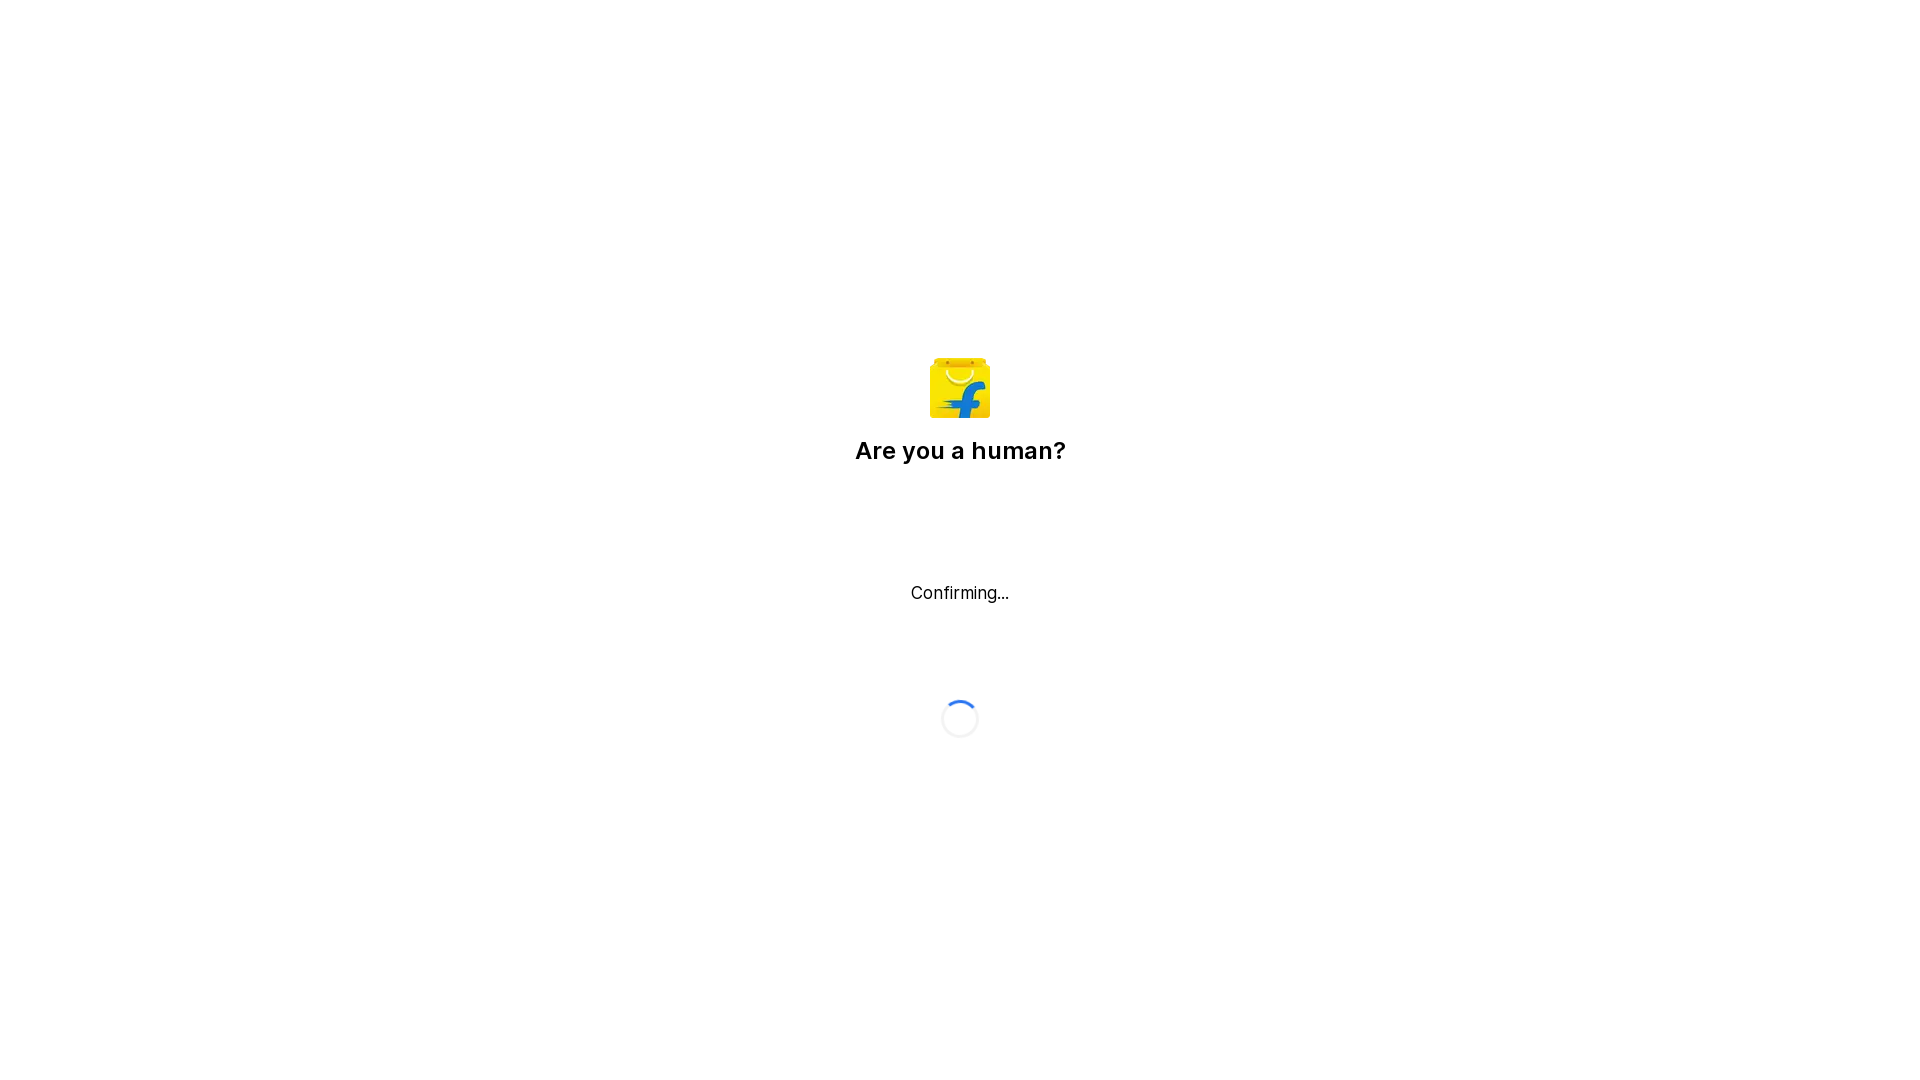

Retrieved current URL: https://www.flipkart.com/?affid=siteplug&affExtParam1=0a54781e34be7d598fddfa677df99731/
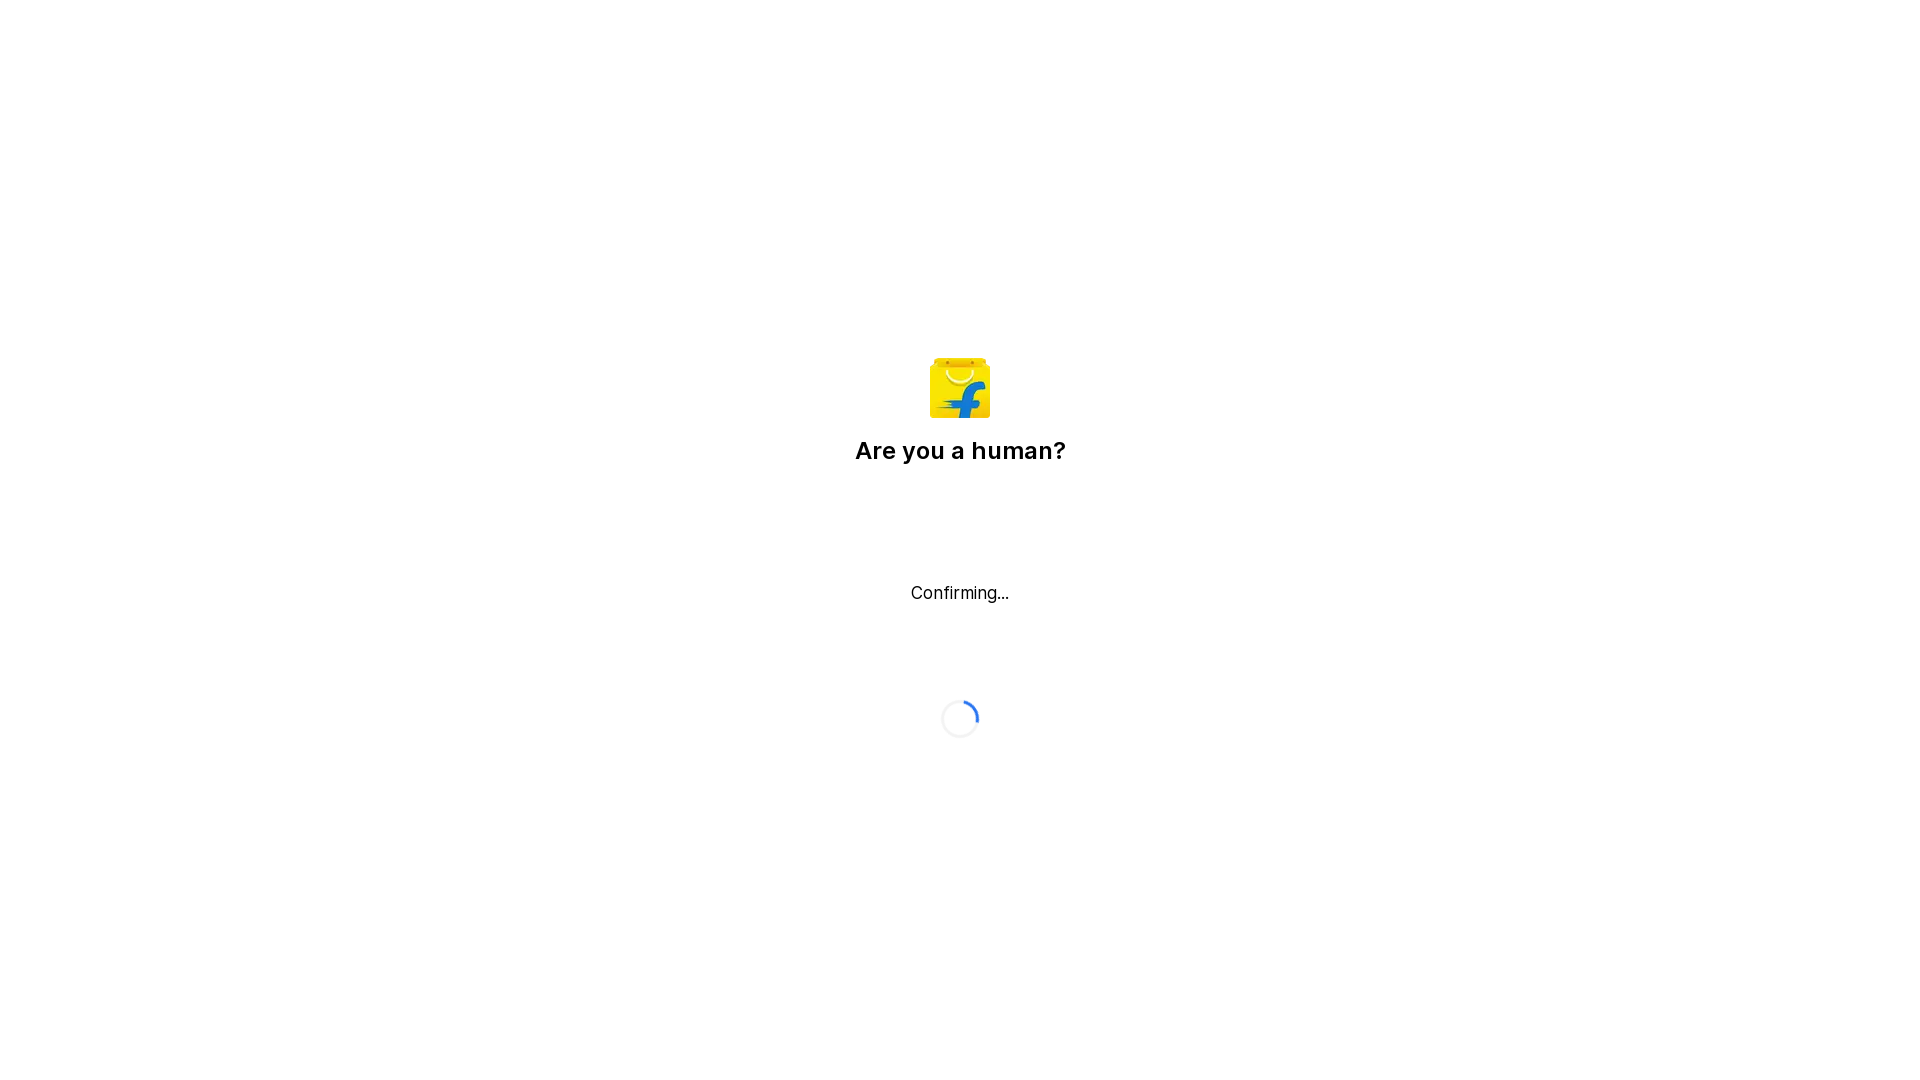

Minimized browser window to 800x600
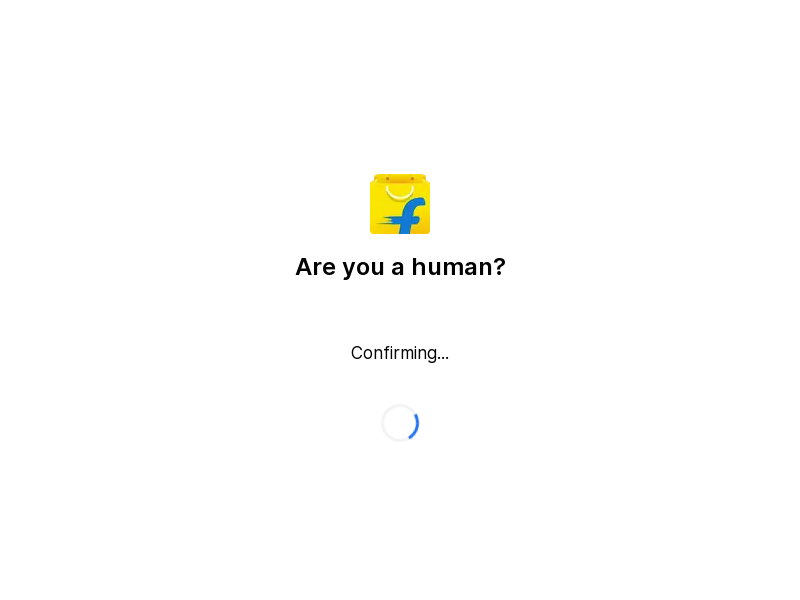

Maximized browser window again to 1920x1080
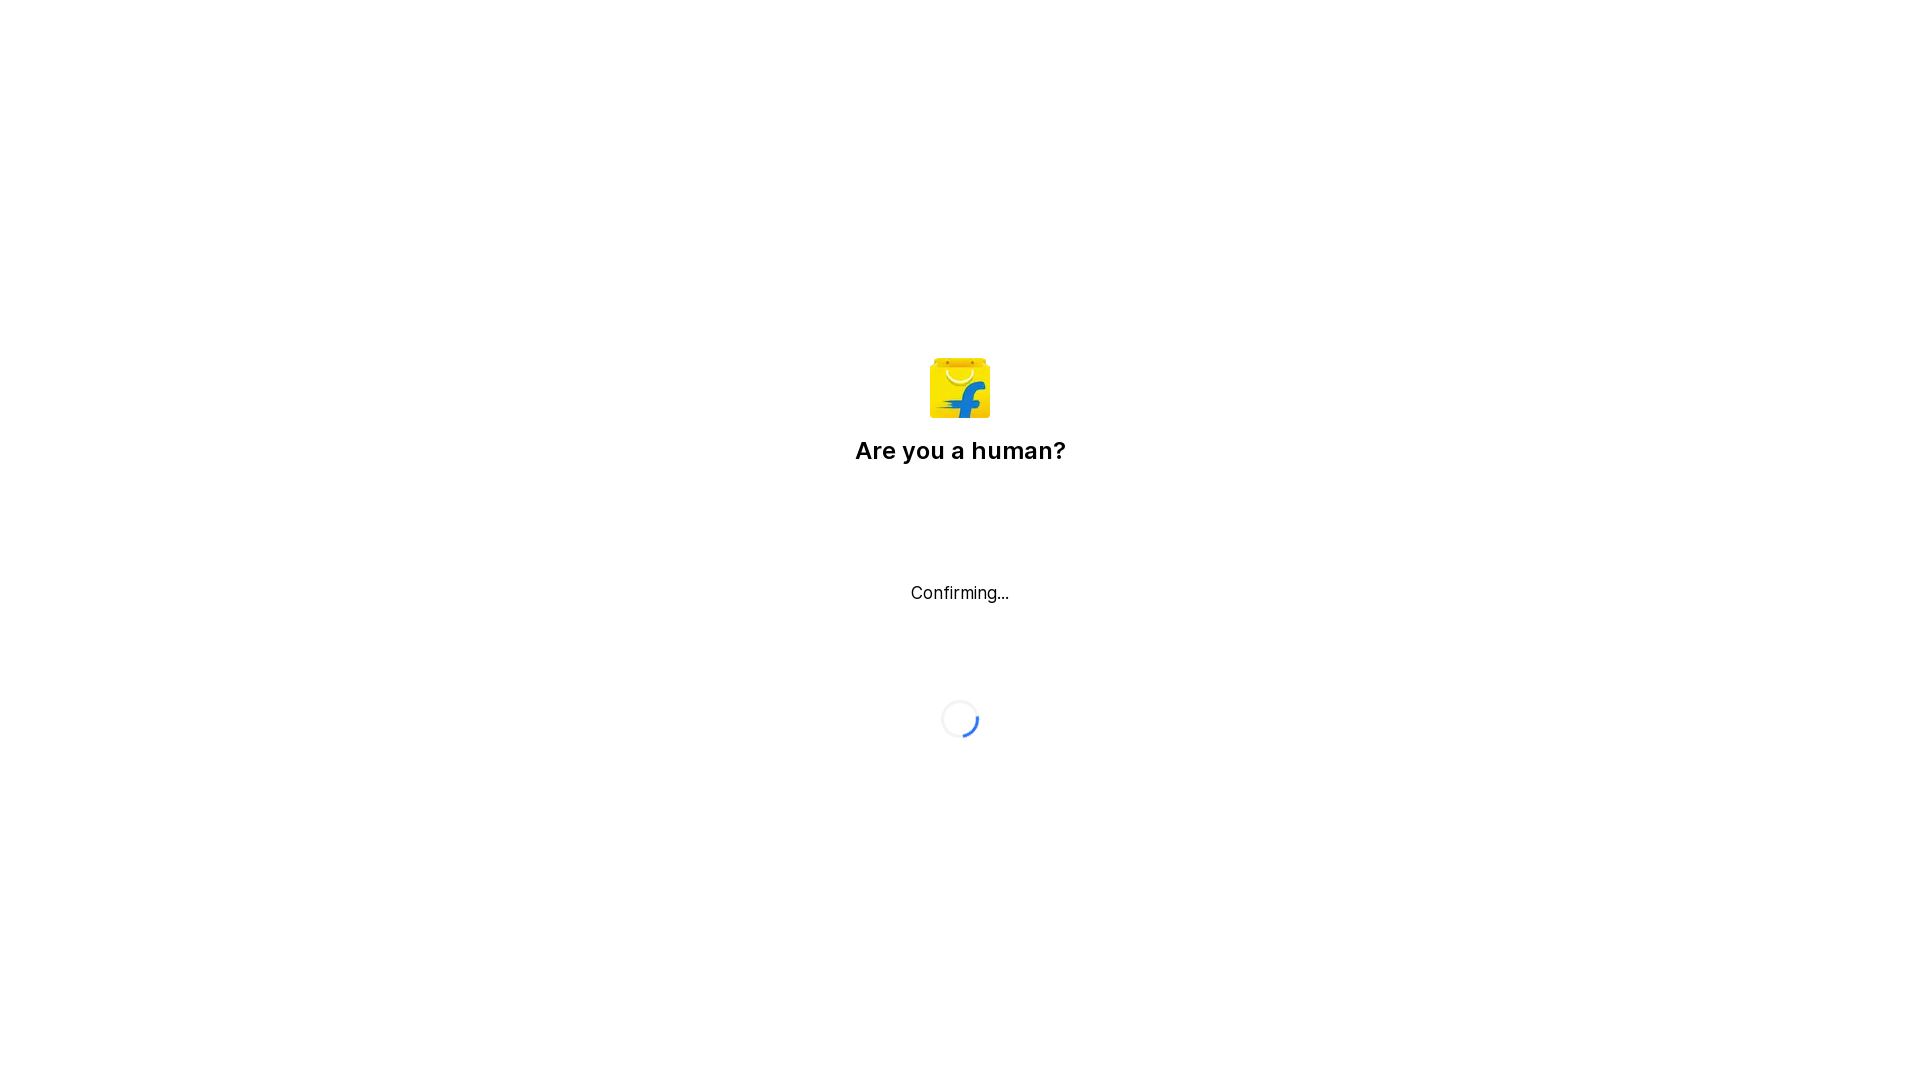

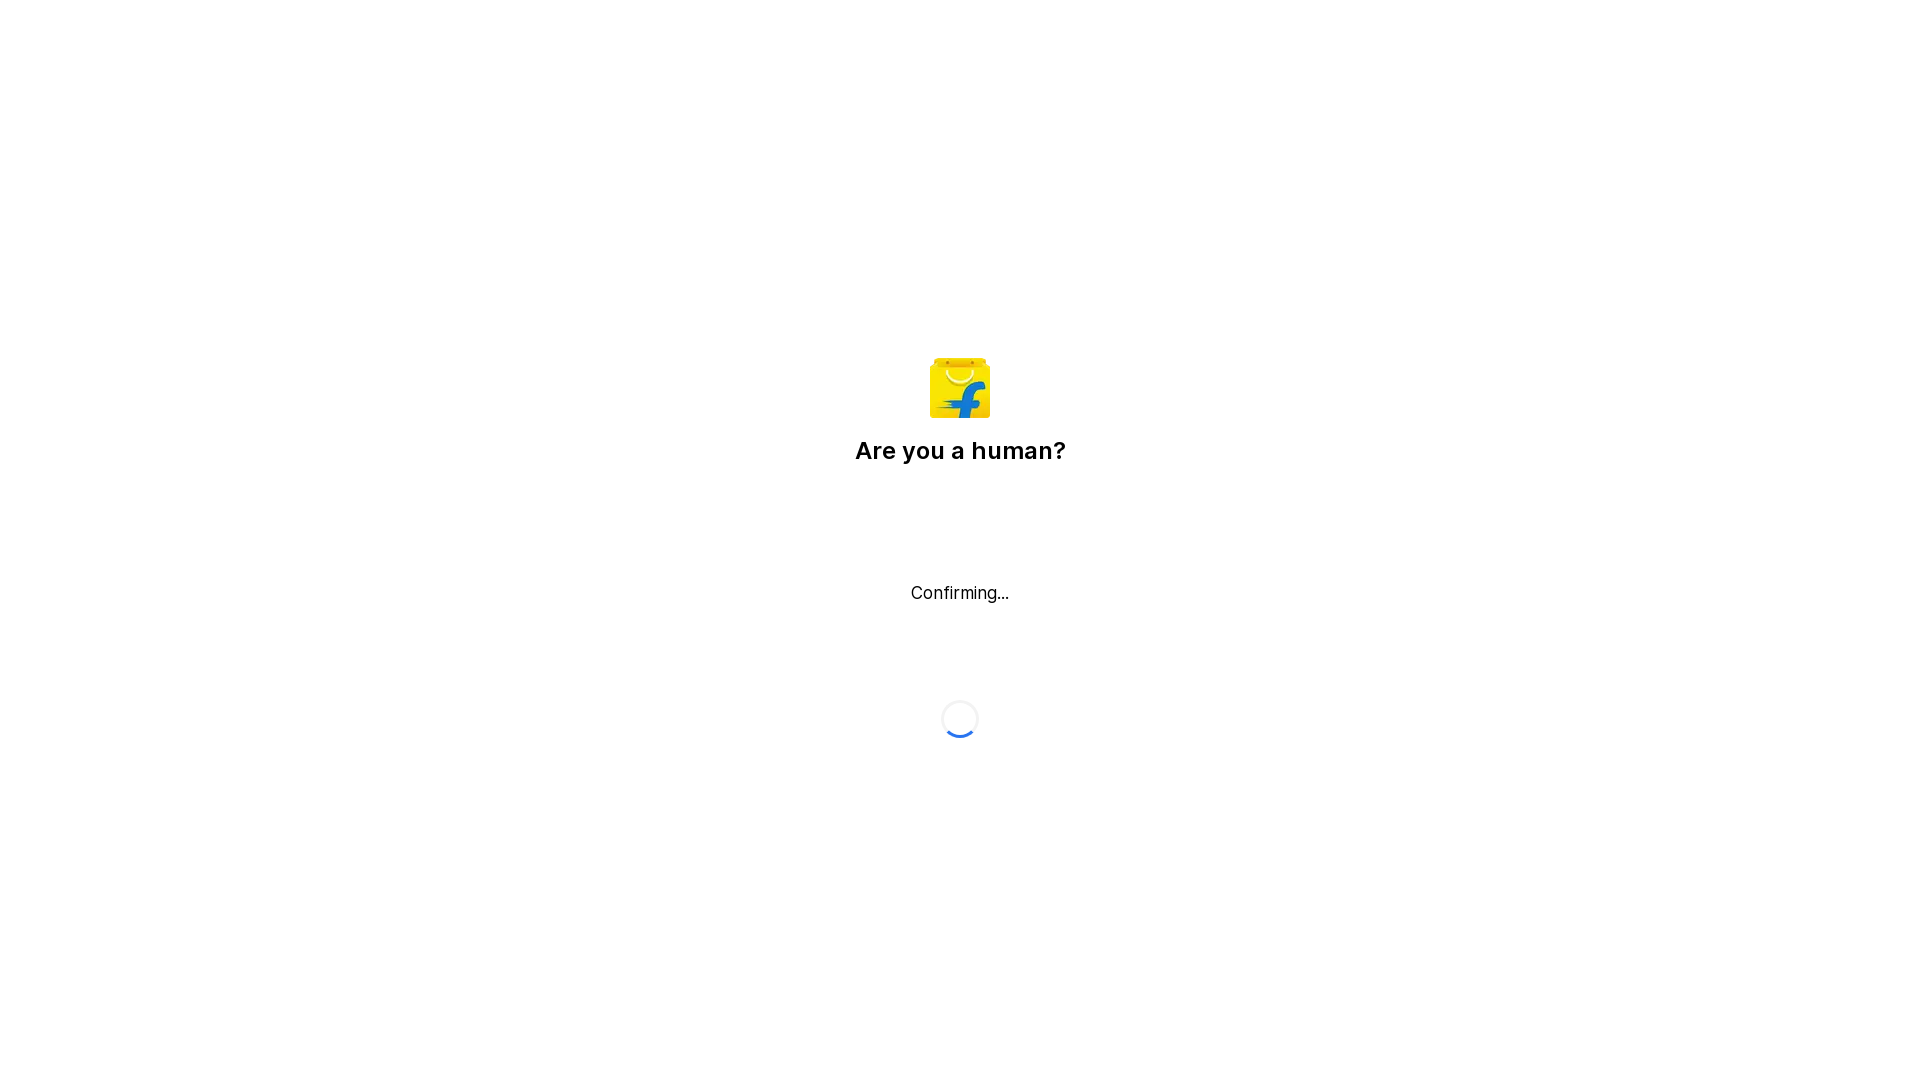